Tests that new todo items are appended to the bottom of the list by creating 3 items and verifying they appear in order.

Starting URL: https://demo.playwright.dev/todomvc

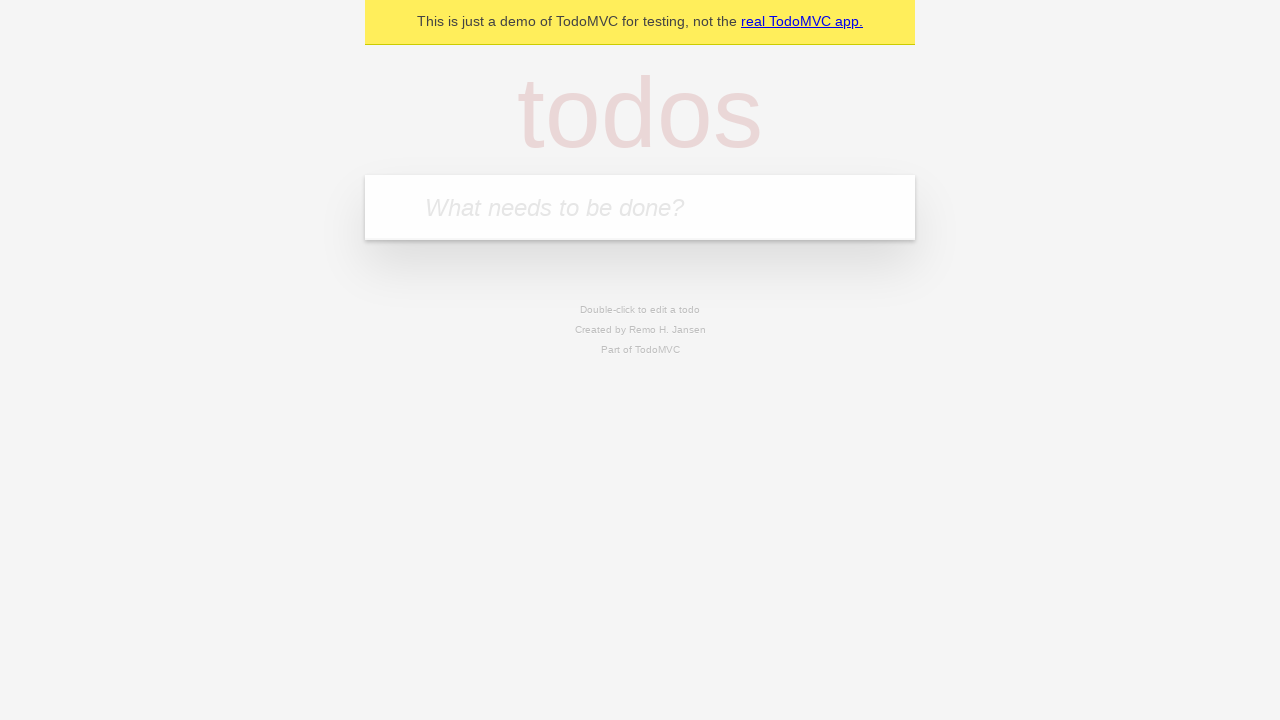

Located the 'What needs to be done?' input field
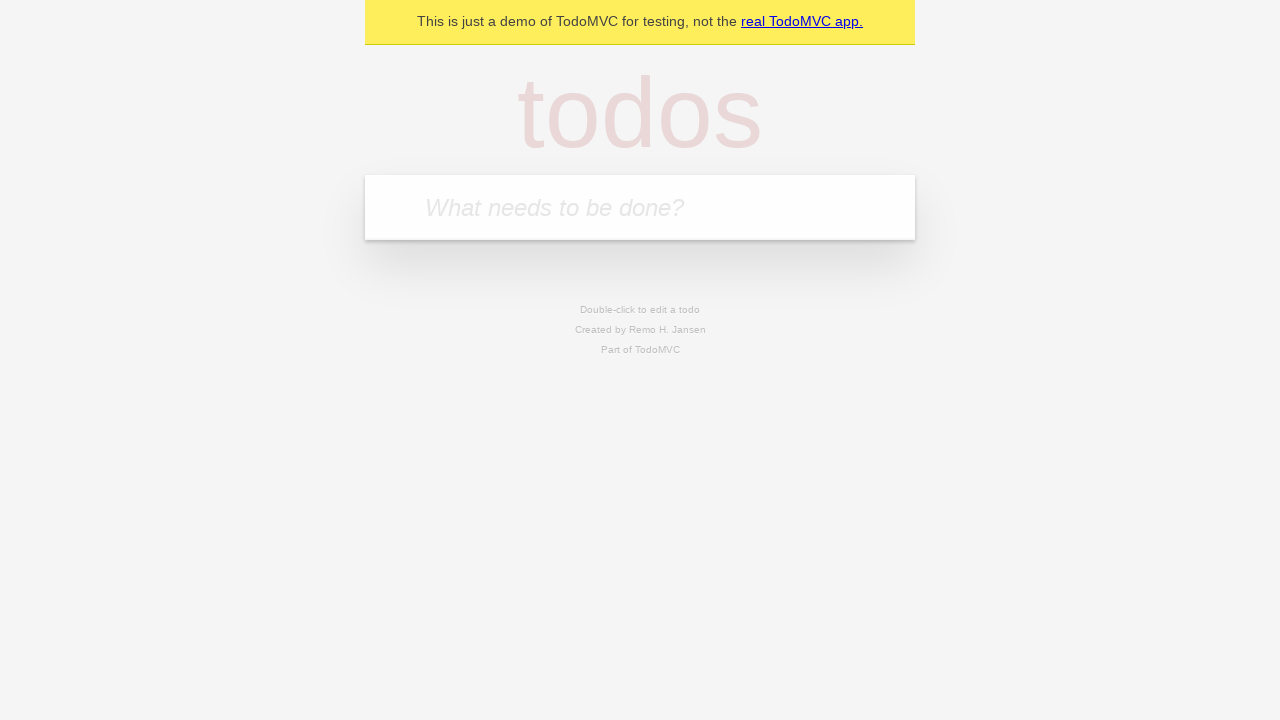

Filled input with 'buy some cheese' on internal:attr=[placeholder="What needs to be done?"i]
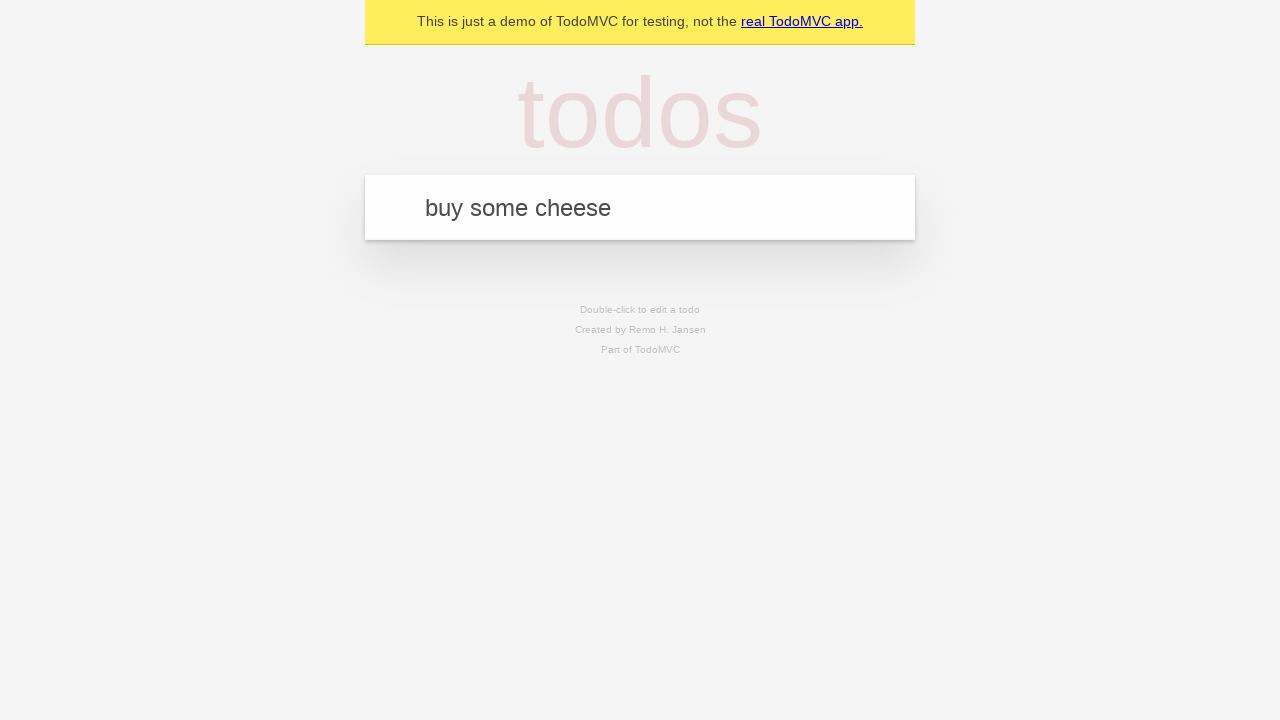

Pressed Enter to create first todo item on internal:attr=[placeholder="What needs to be done?"i]
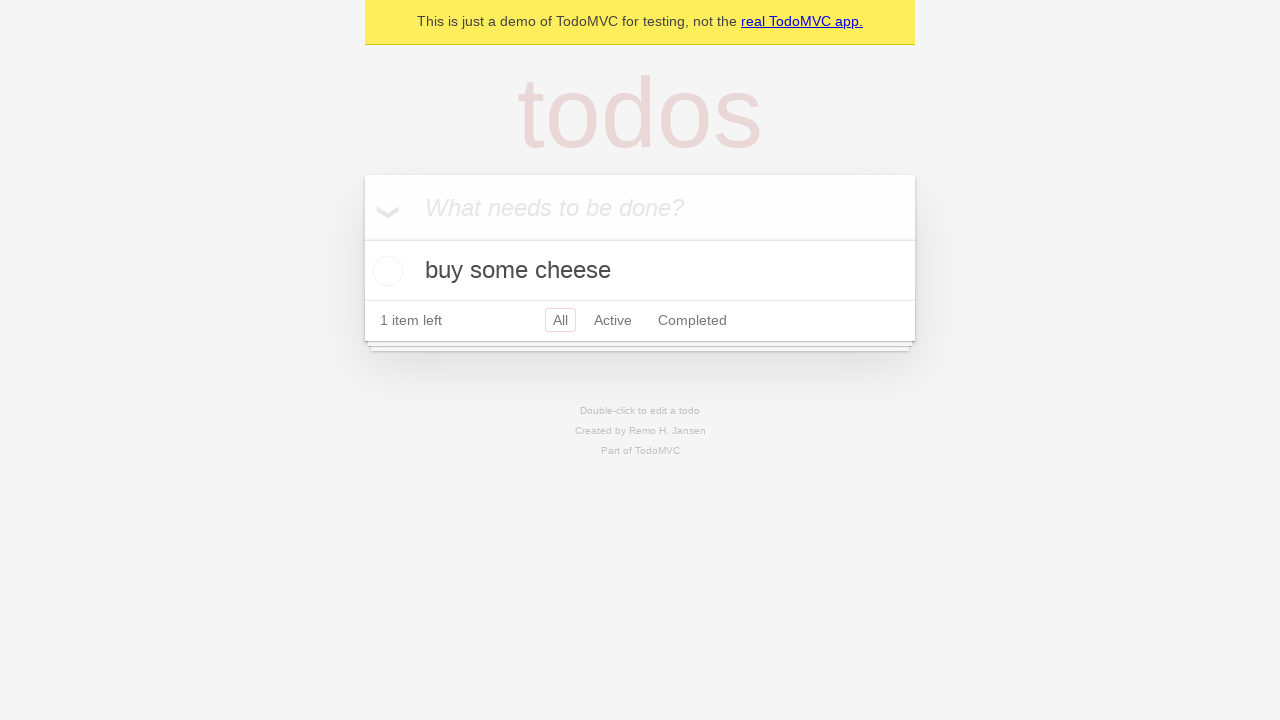

Filled input with 'feed the cat' on internal:attr=[placeholder="What needs to be done?"i]
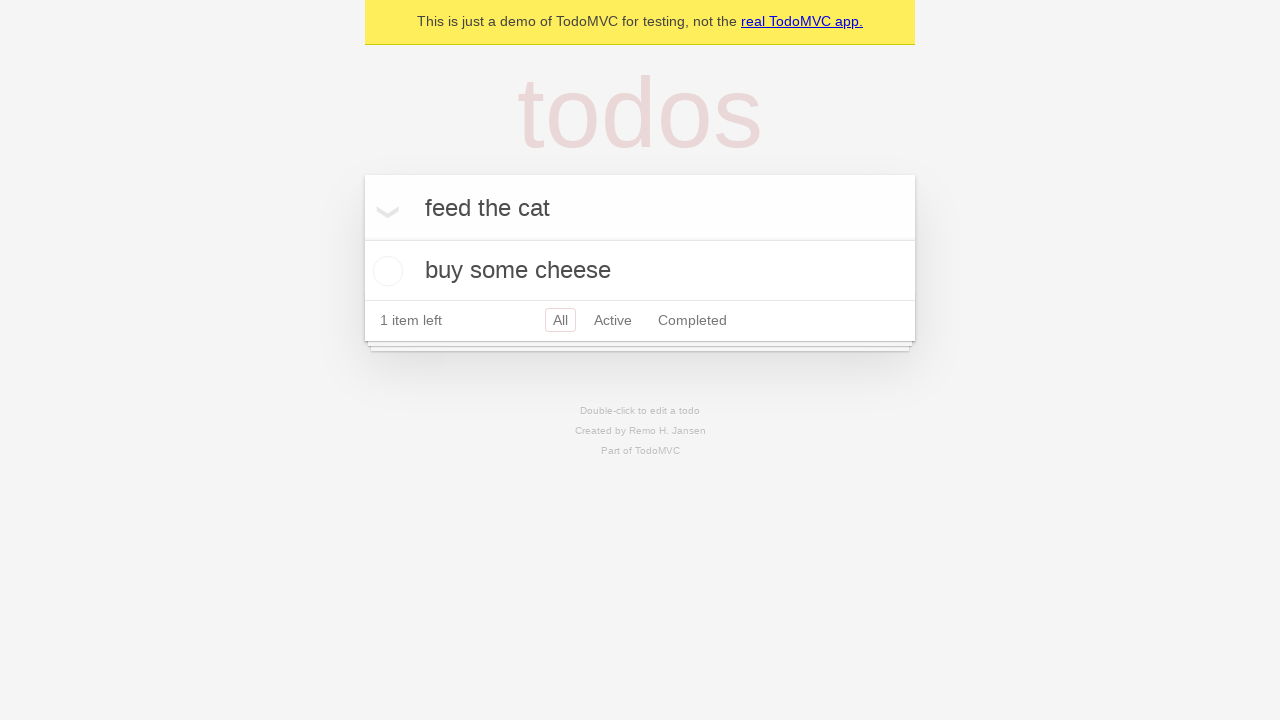

Pressed Enter to create second todo item on internal:attr=[placeholder="What needs to be done?"i]
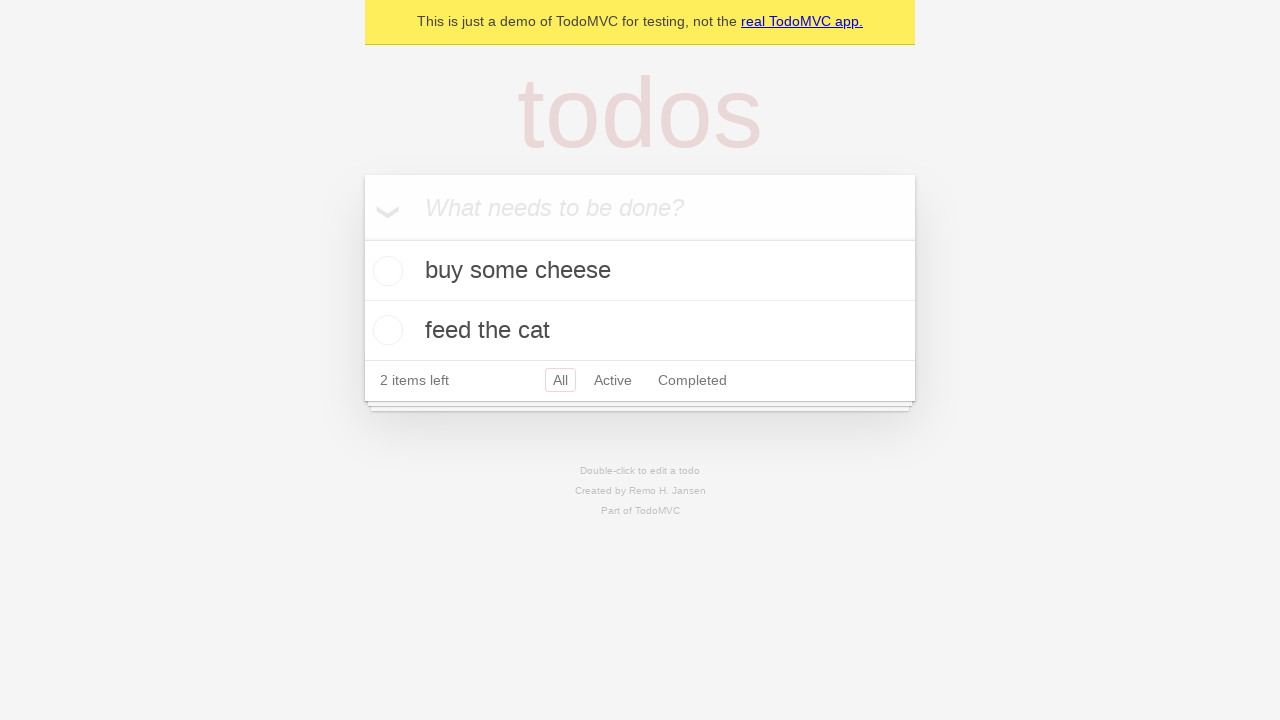

Filled input with 'book a doctors appointment' on internal:attr=[placeholder="What needs to be done?"i]
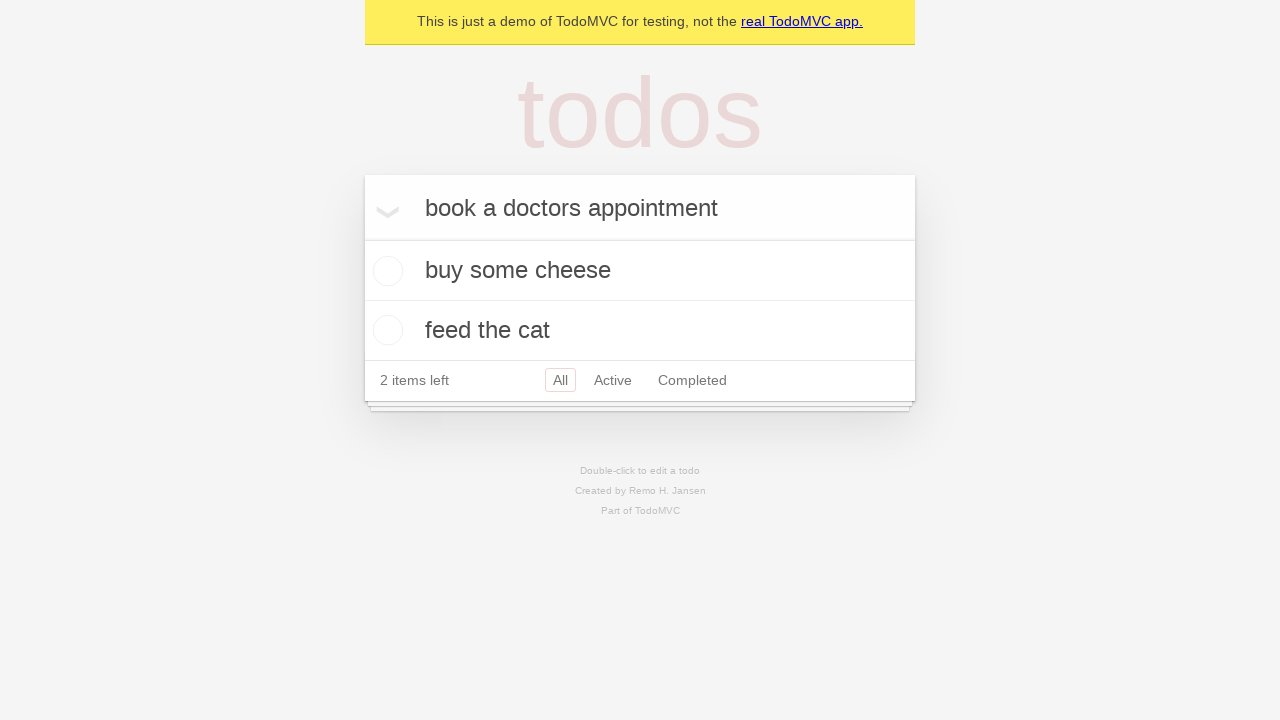

Pressed Enter to create third todo item on internal:attr=[placeholder="What needs to be done?"i]
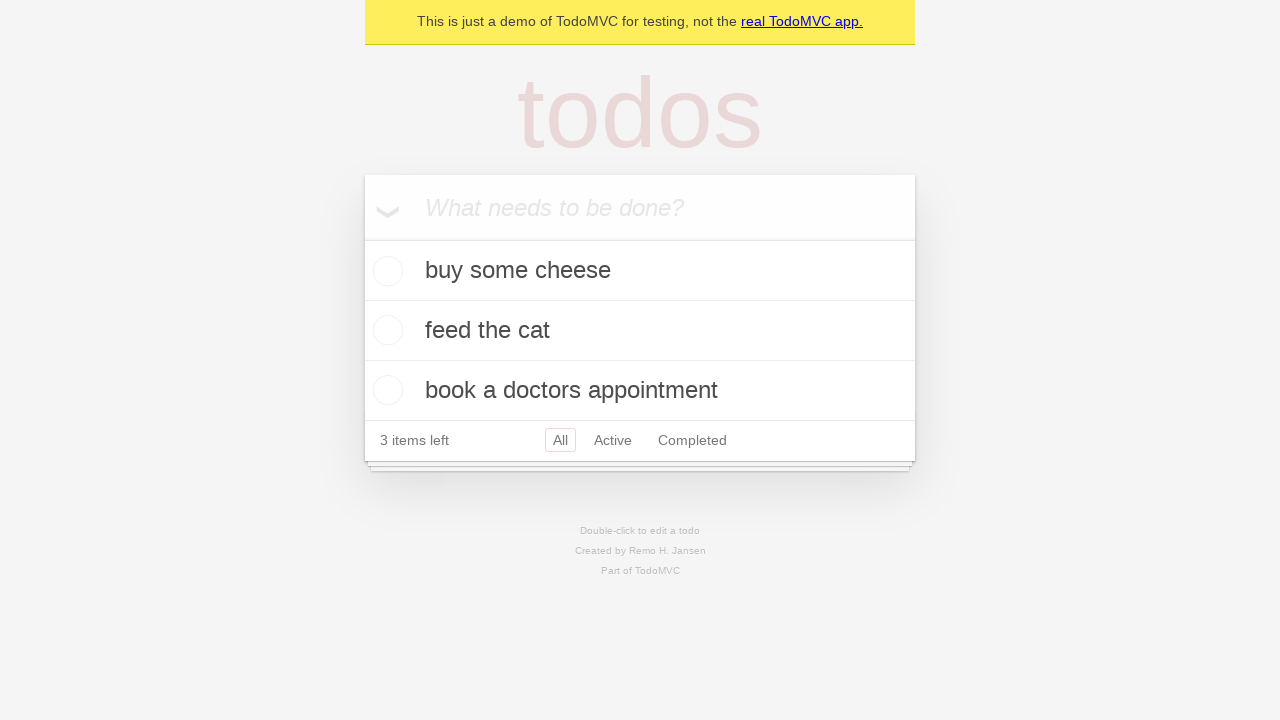

Verified all 3 todo items are displayed in the list
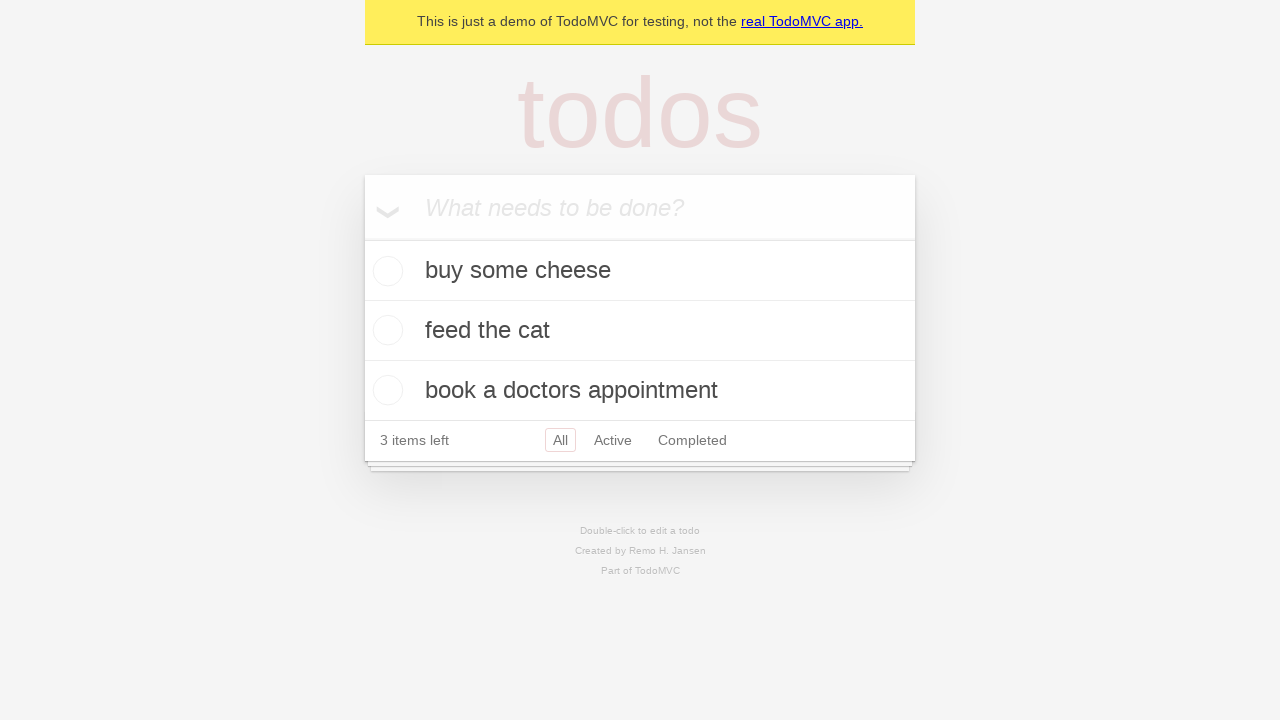

Verified todo count shows '3 items left'
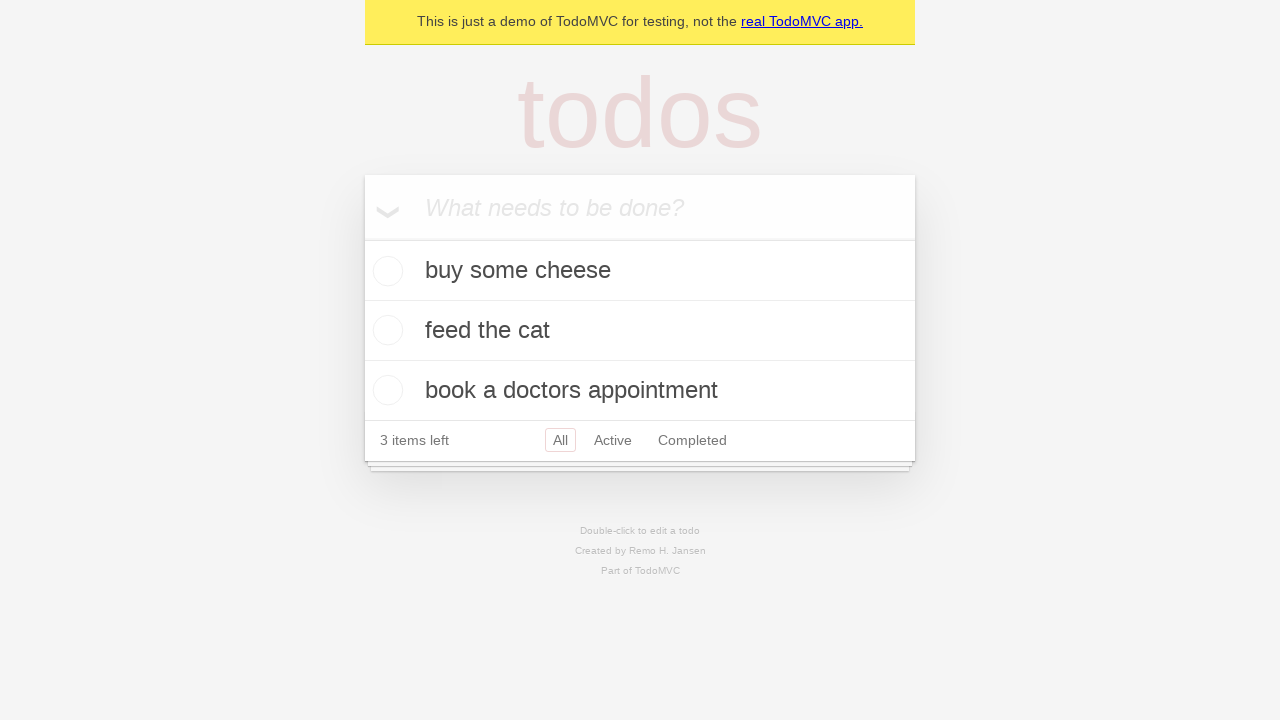

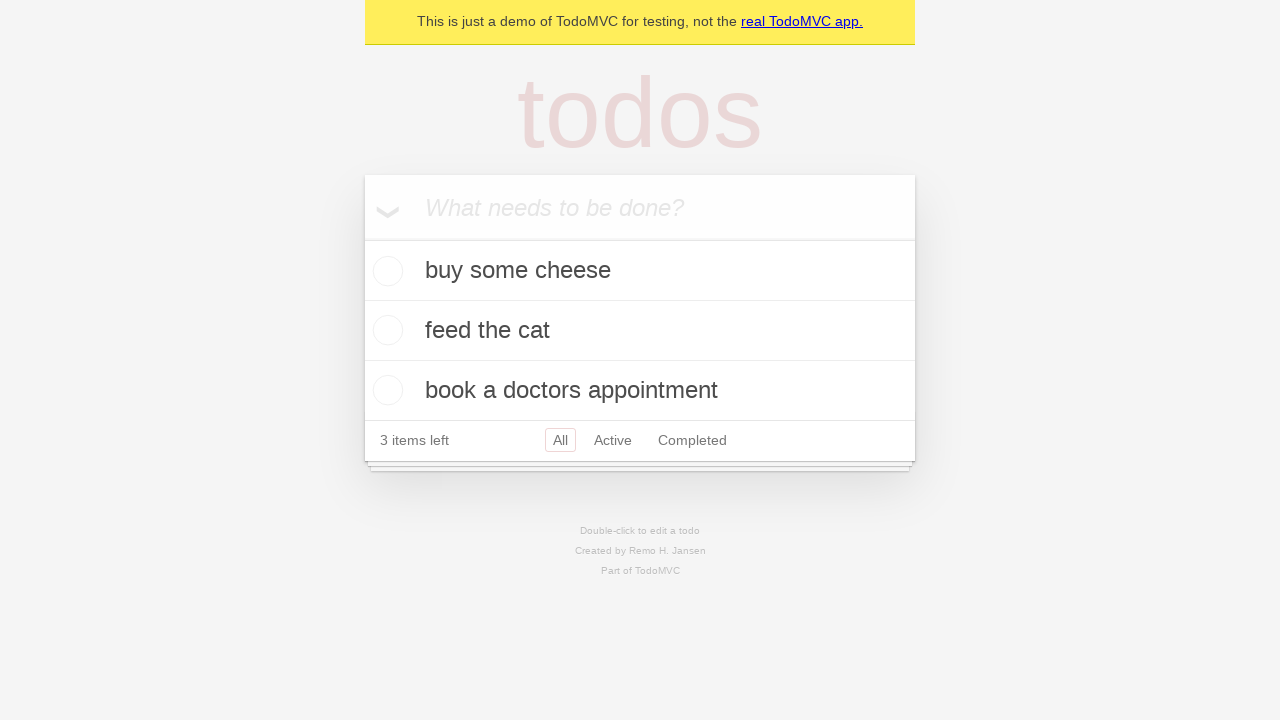